Verifies that none of the elements with class "test" contain the number 190 in their text

Starting URL: https://kristinek.github.io/site/examples/locators

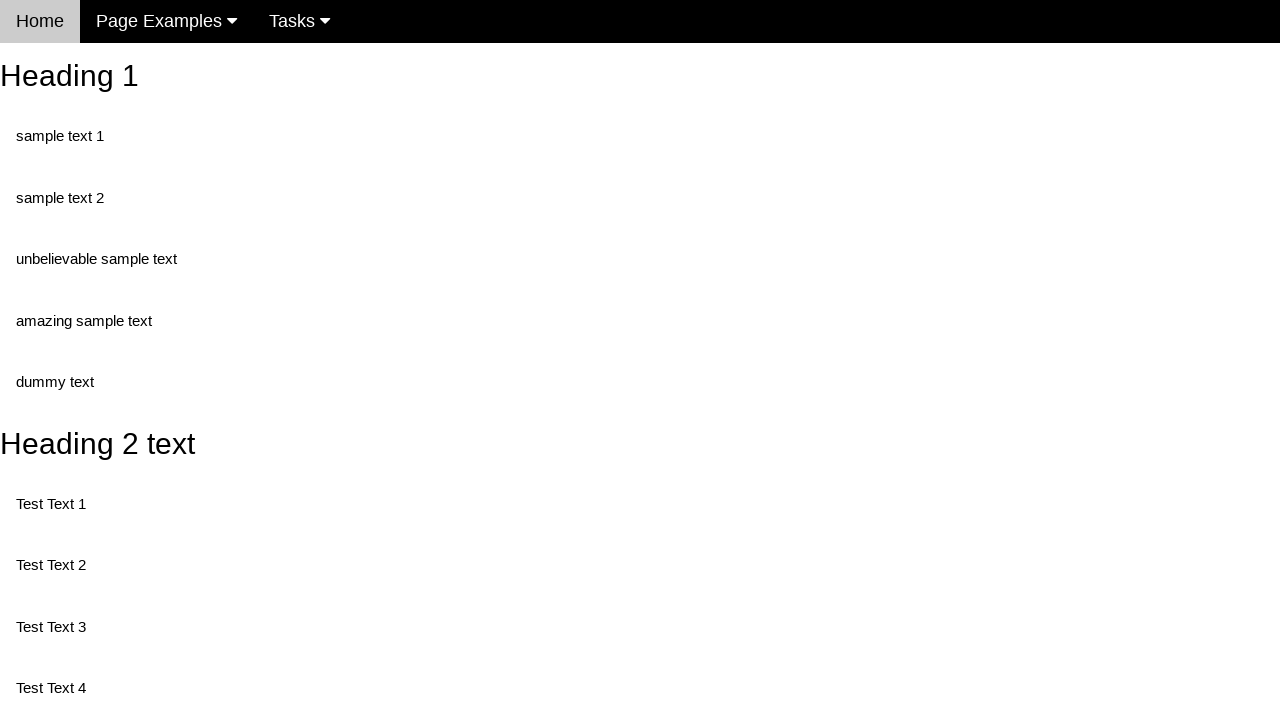

Navigated to locators example page
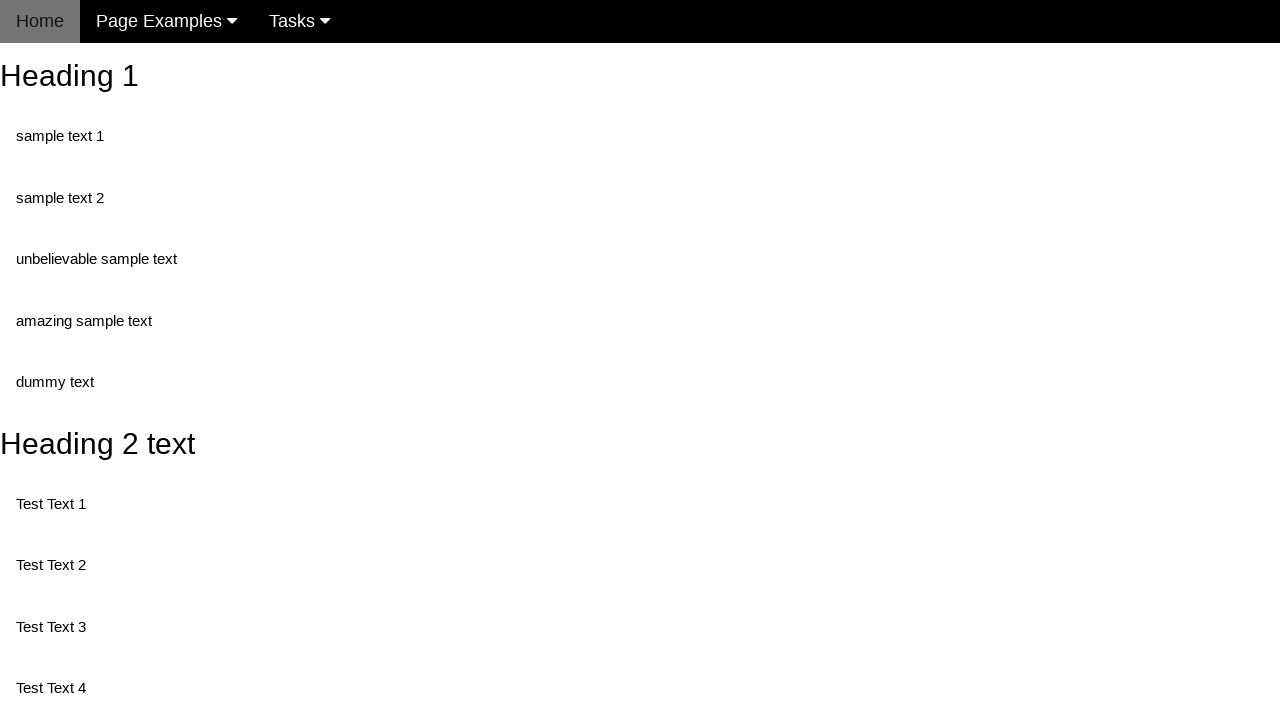

Retrieved all elements with class 'test'
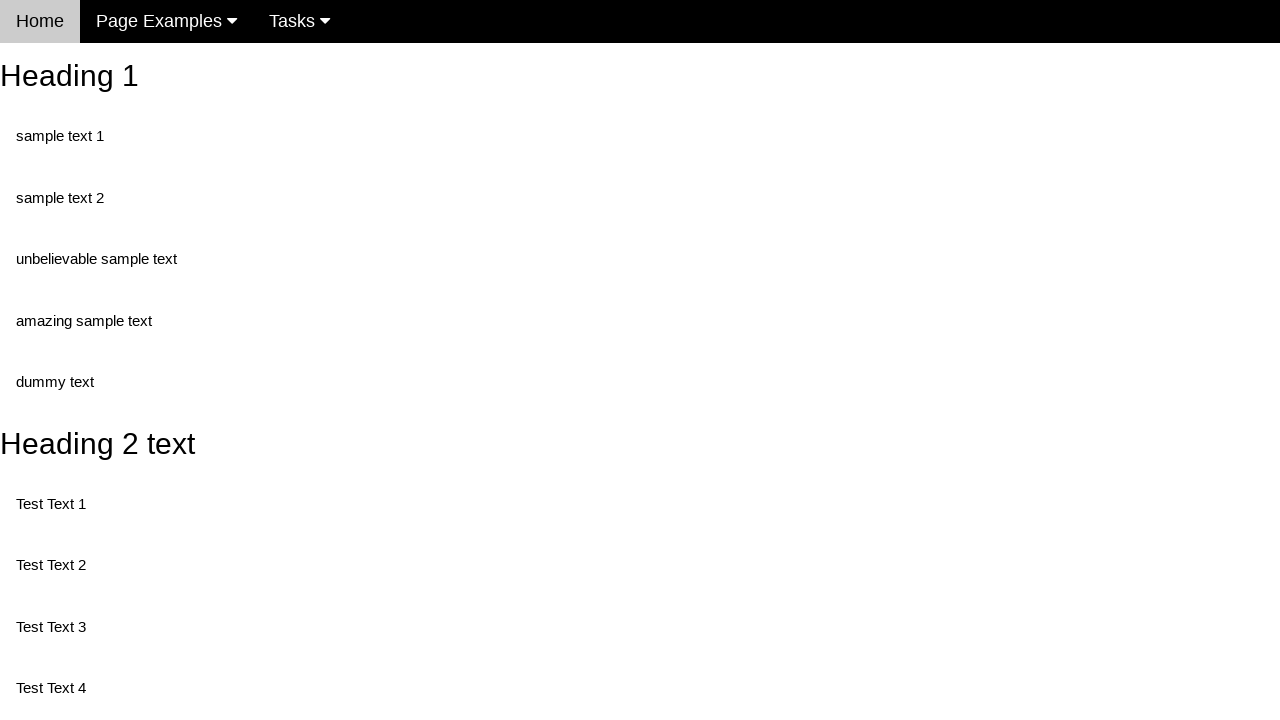

Retrieved text content from element: 'Test Text 1'
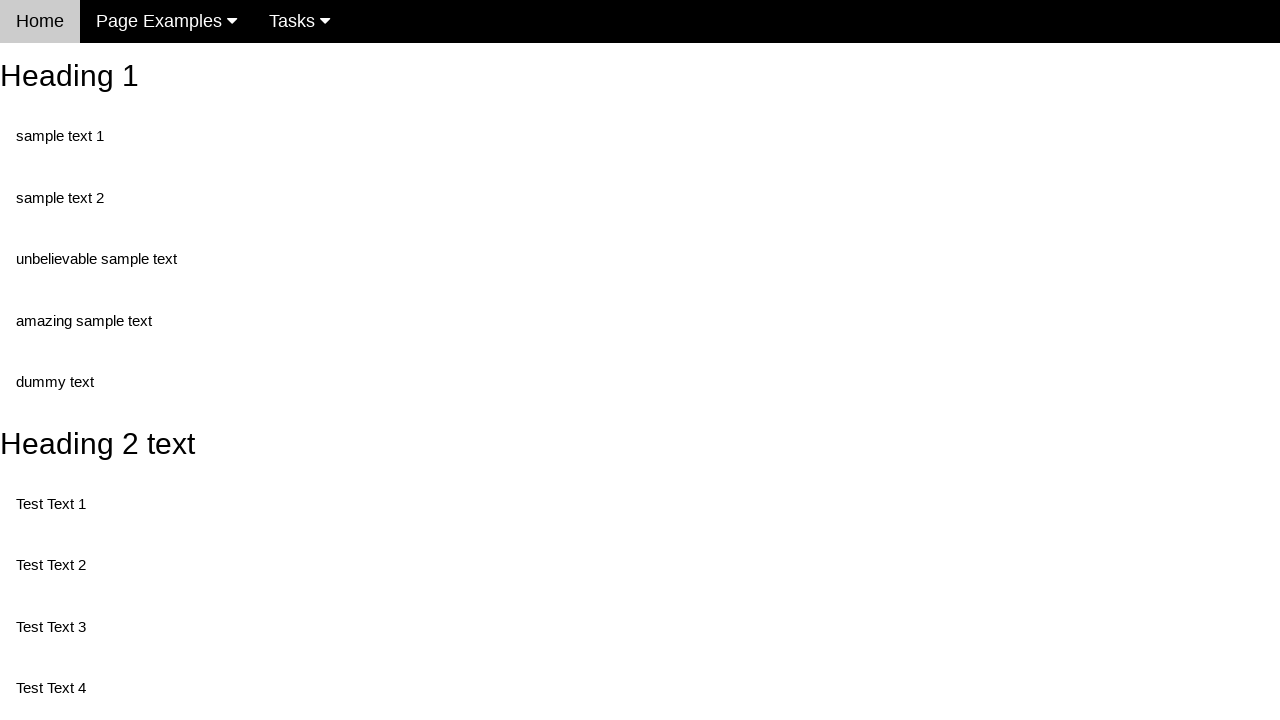

Verified element text does not contain '190'
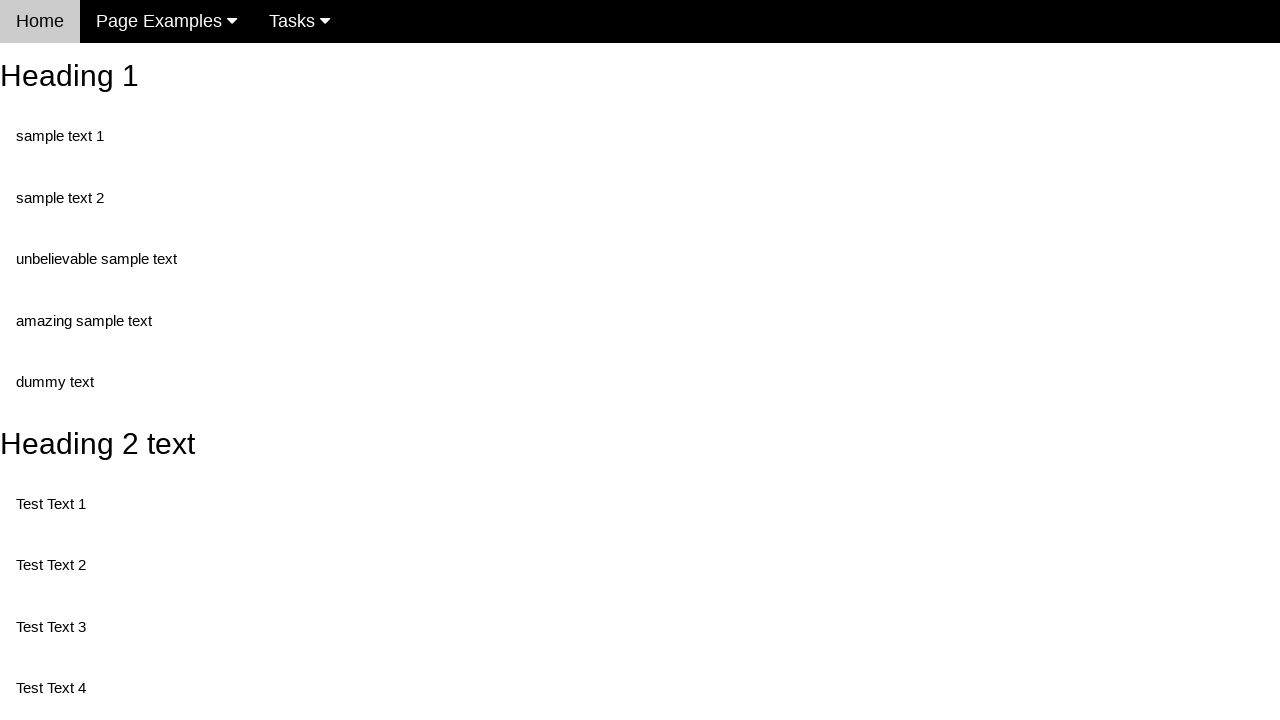

Retrieved text content from element: 'Test Text 3'
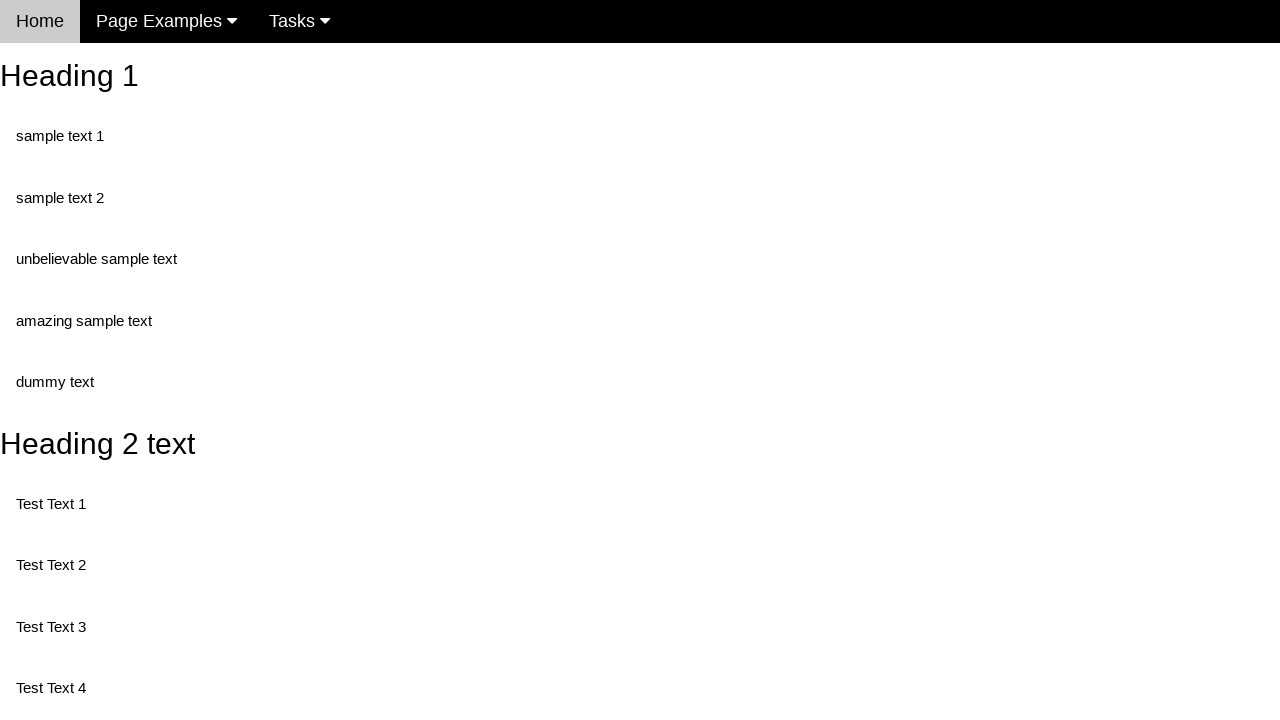

Verified element text does not contain '190'
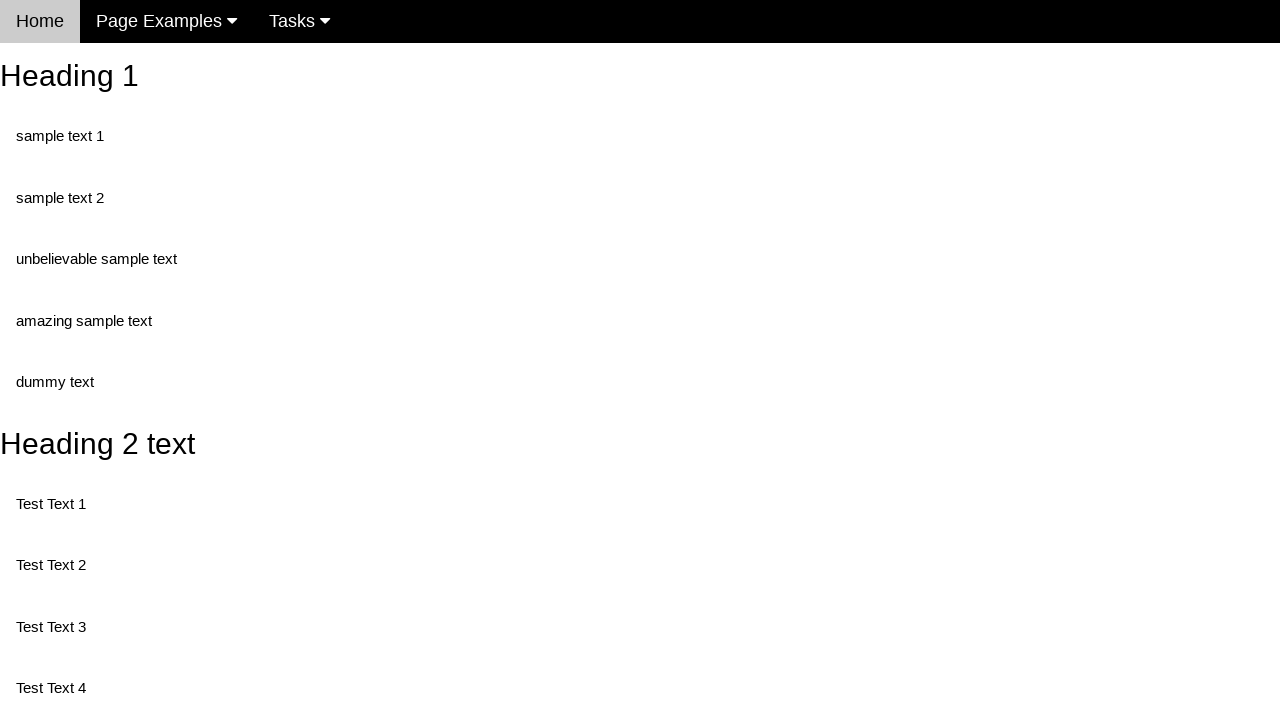

Retrieved text content from element: 'Test Text 4'
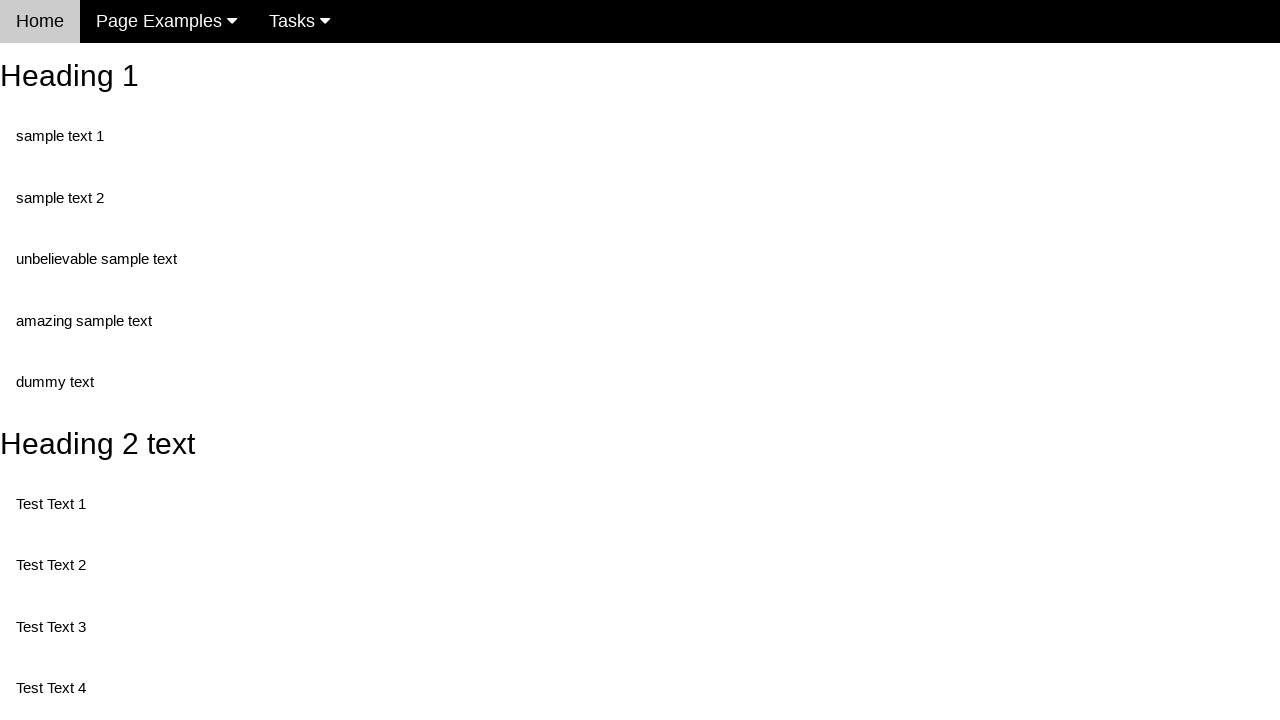

Verified element text does not contain '190'
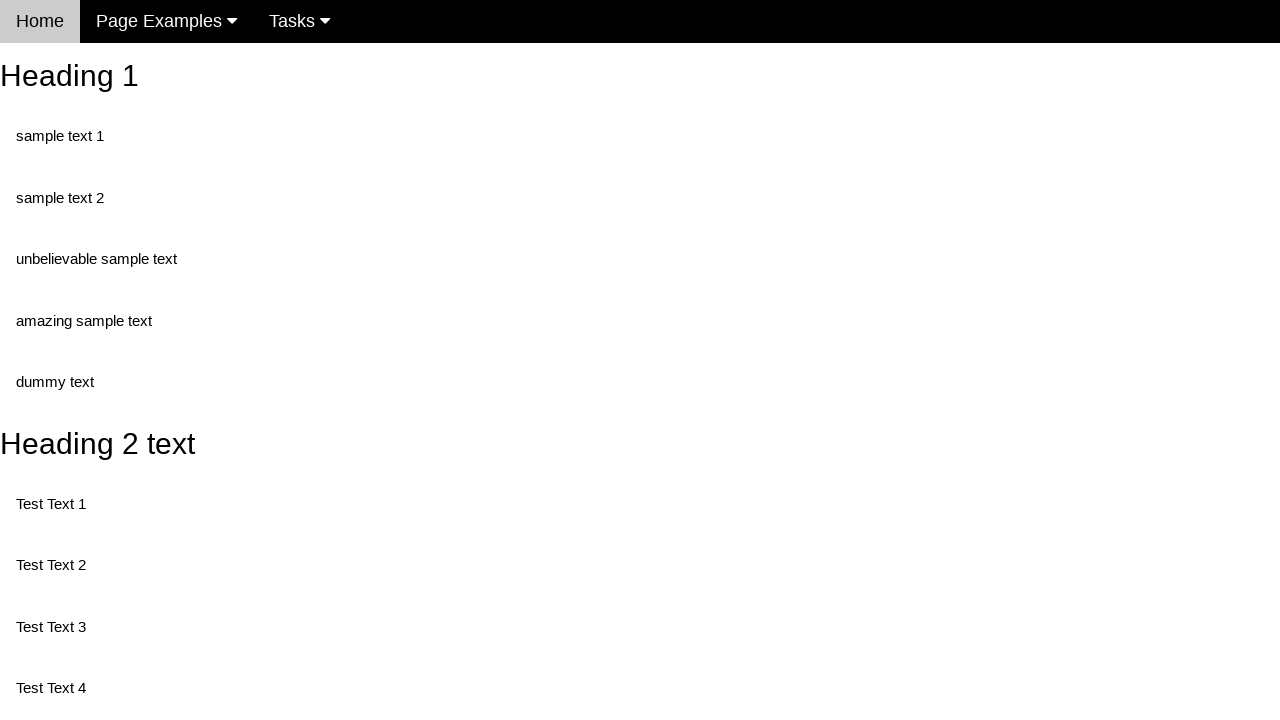

Retrieved text content from element: 'Test Text 5'
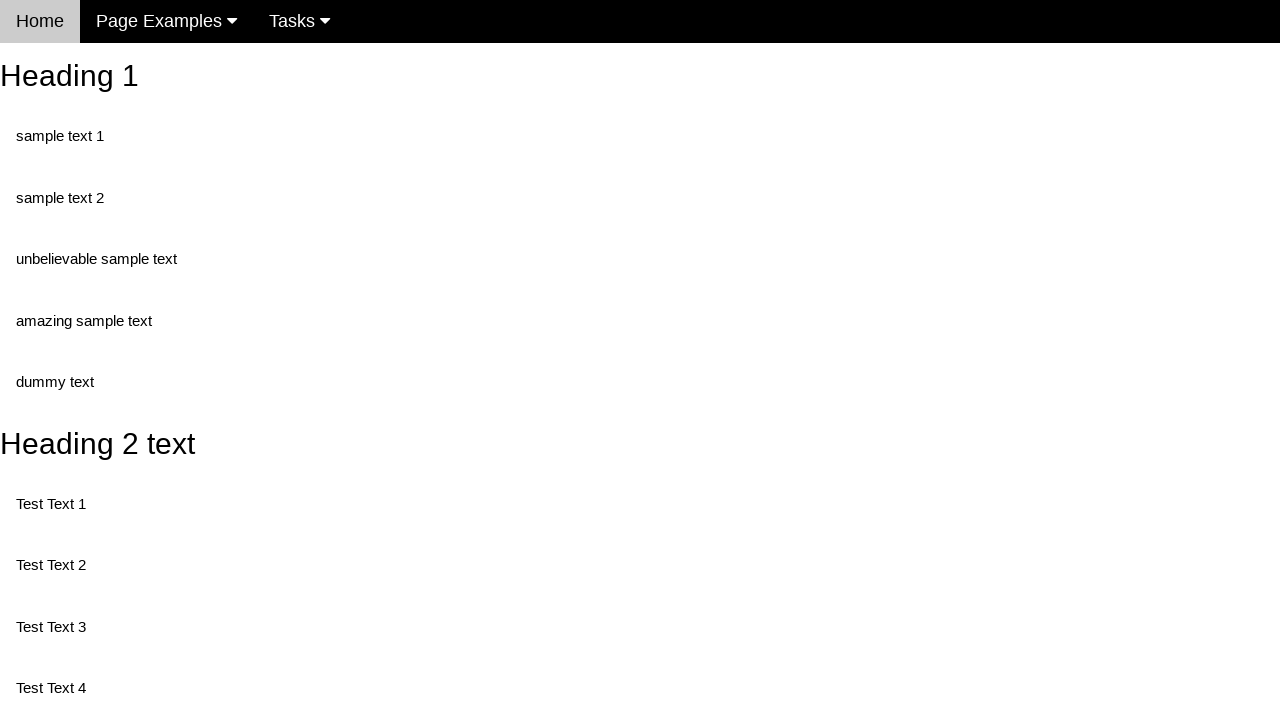

Verified element text does not contain '190'
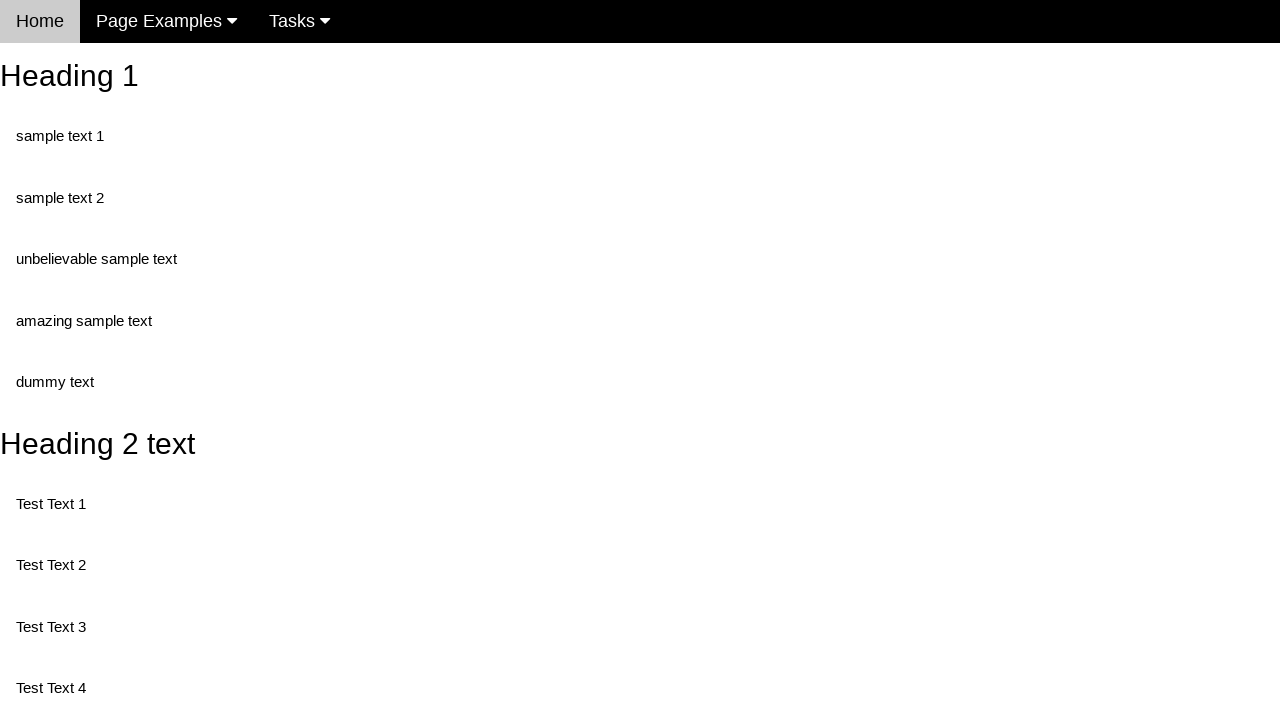

Retrieved text content from element: 'Test Text 6'
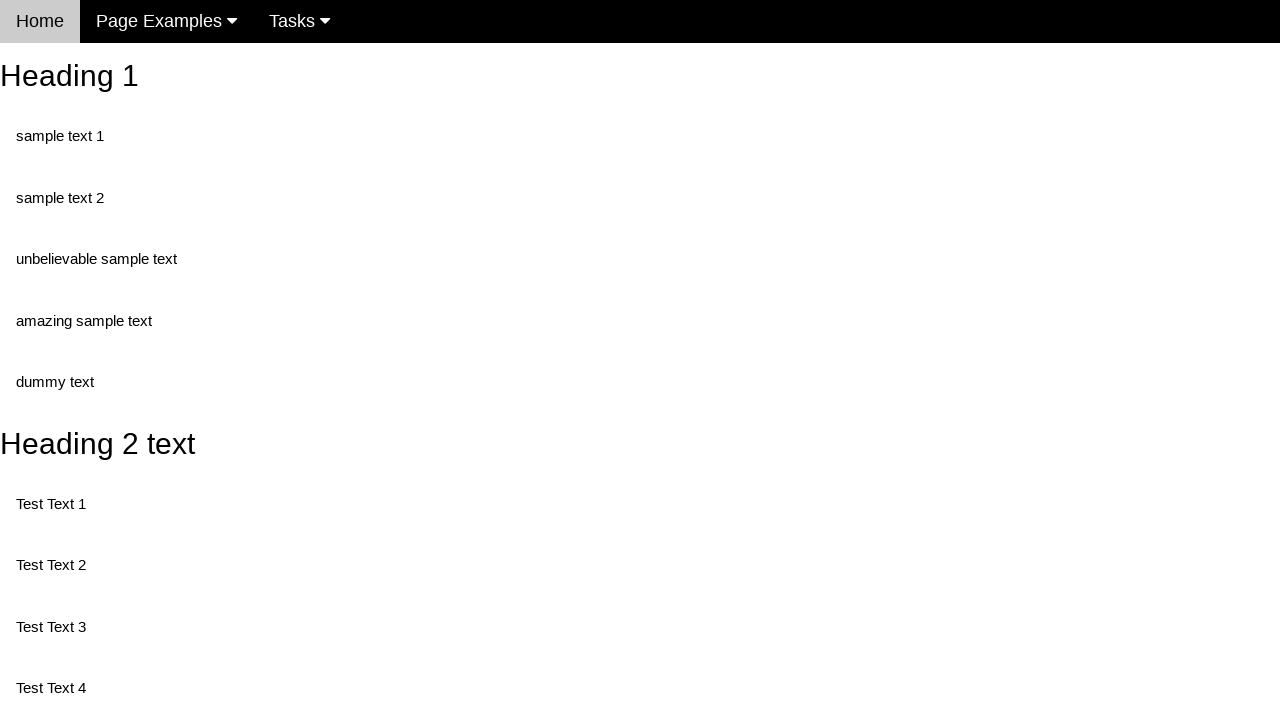

Verified element text does not contain '190'
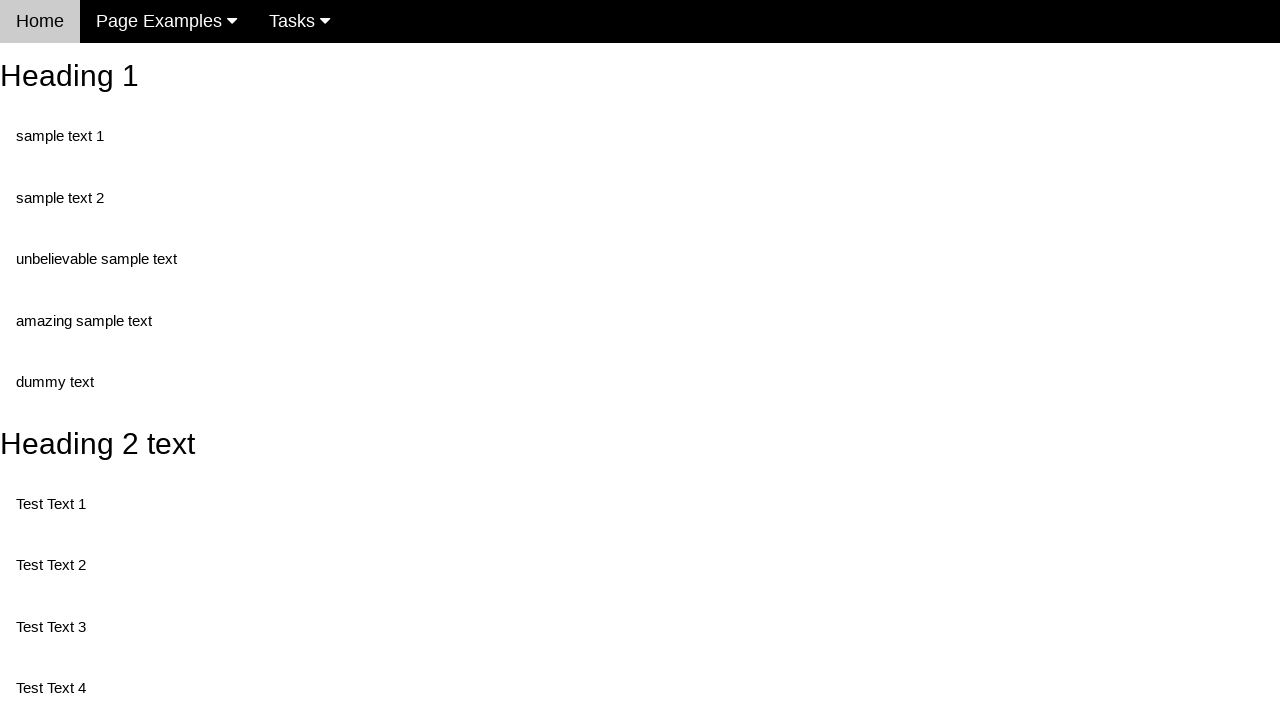

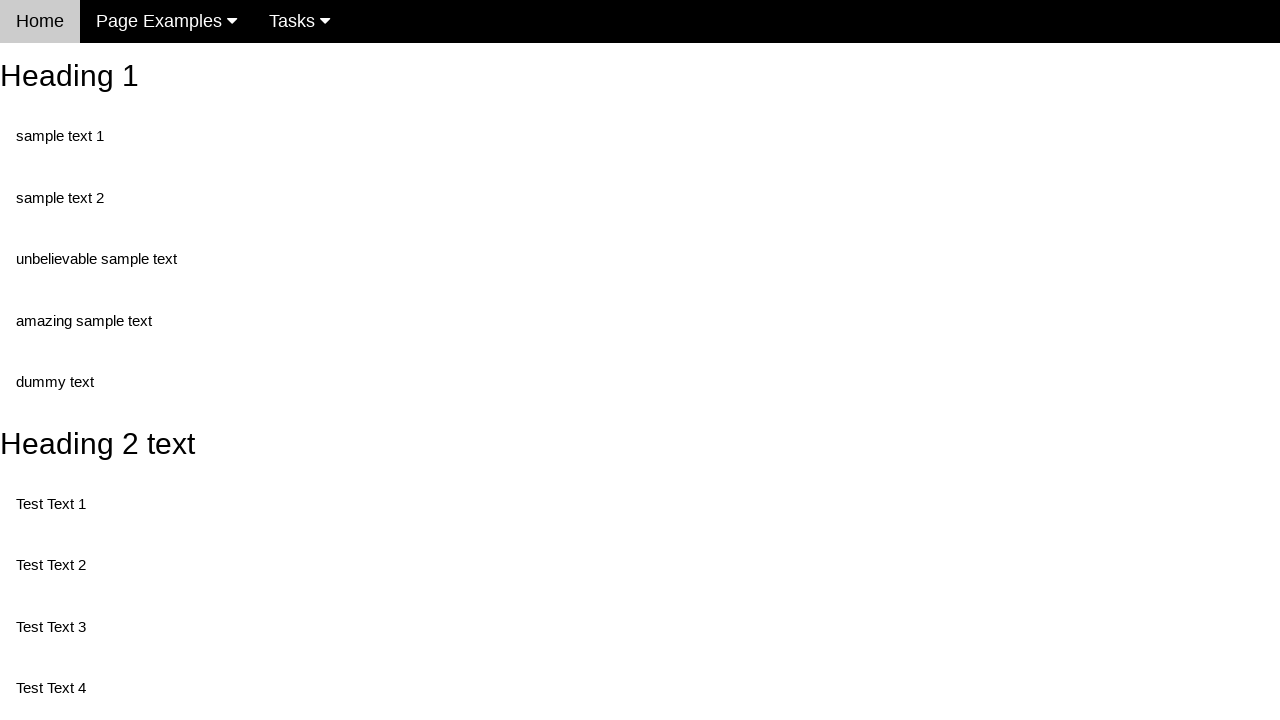